Tests a registration form by filling in first name, last name, and email fields, then clicking submit and verifying the success message is displayed.

Starting URL: http://suninjuly.github.io/registration1.html

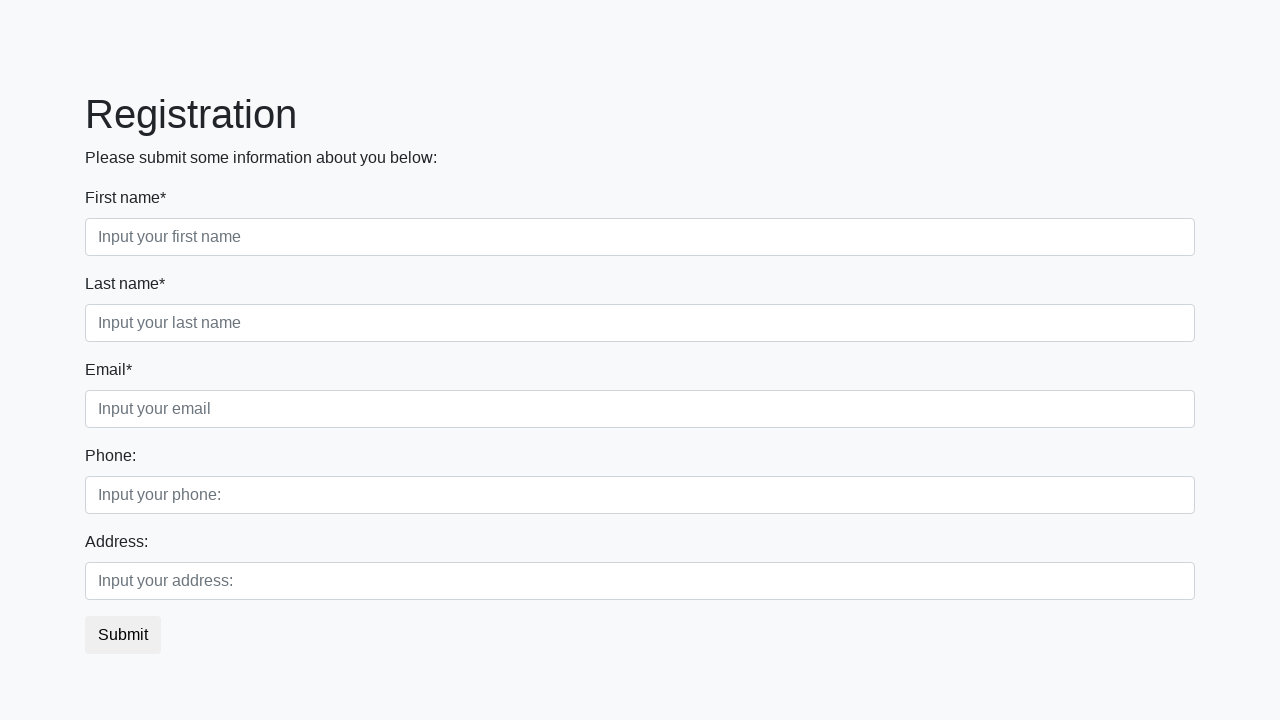

Filled first name field with 'Ivan' on [placeholder='Input your first name']
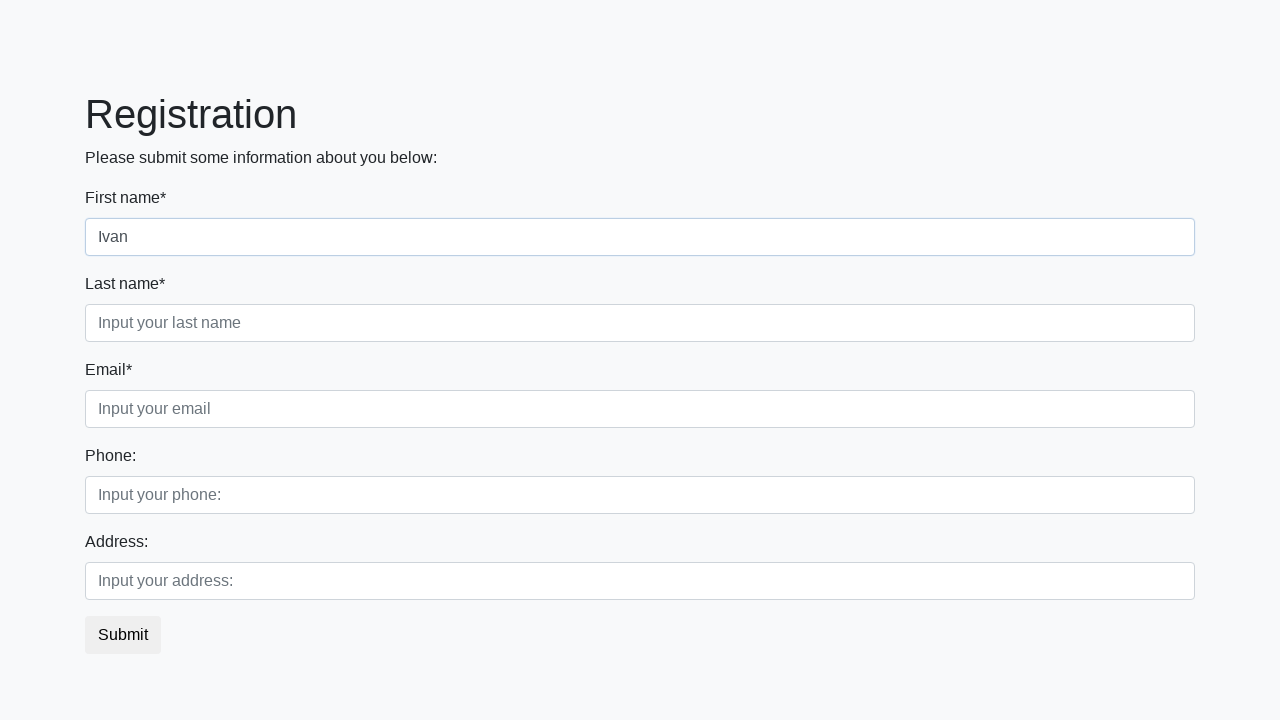

Filled last name field with 'Petrov' on [placeholder='Input your last name']
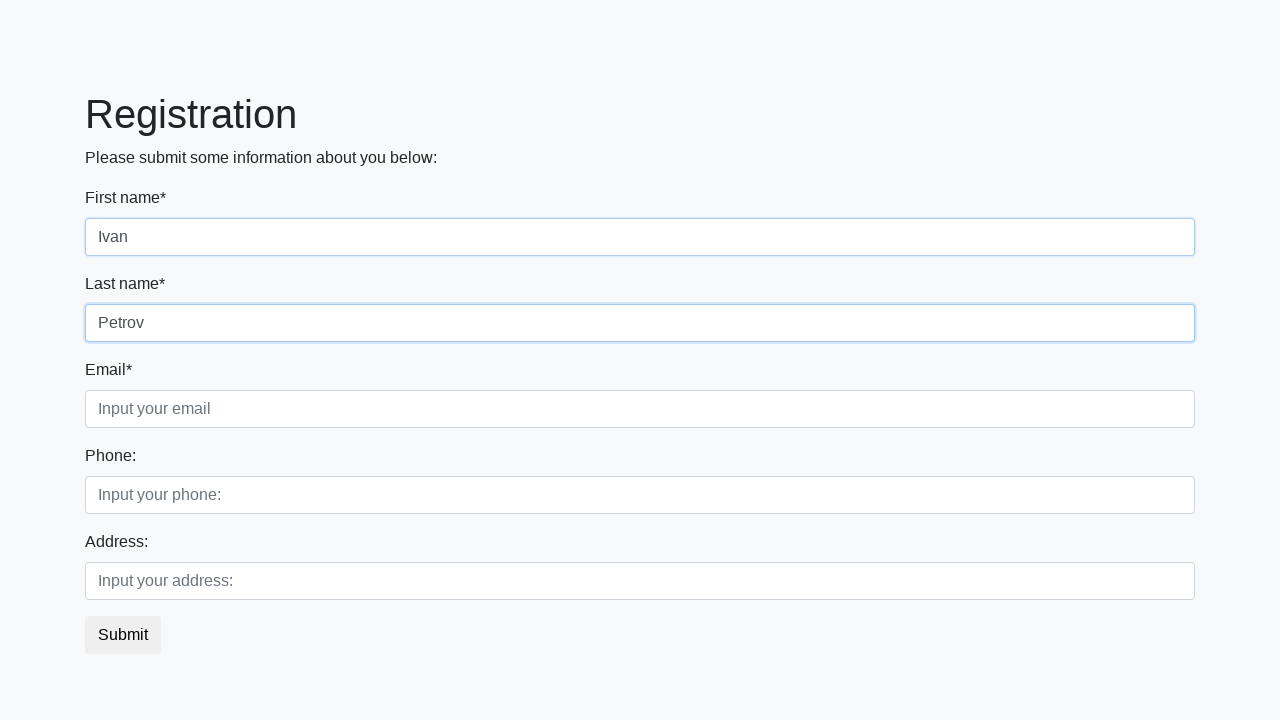

Filled email field with 'mail@mail.net' on [placeholder='Input your email']
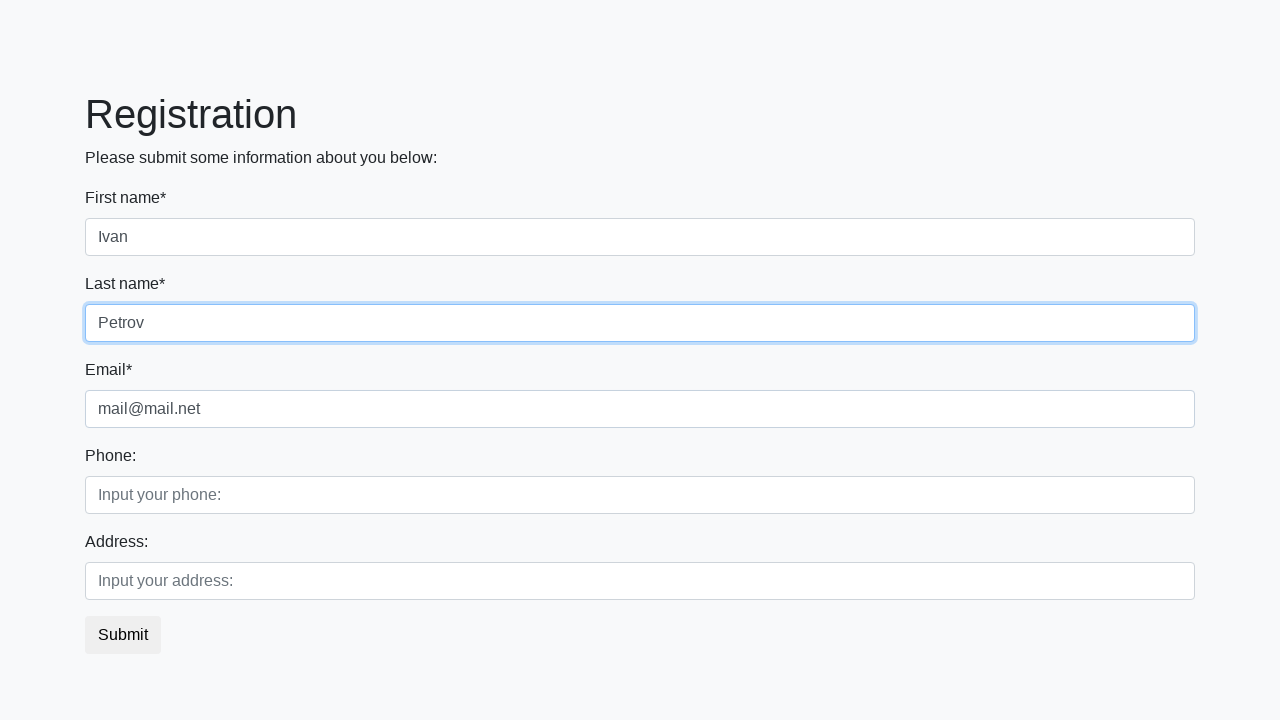

Clicked submit button at (123, 635) on button.btn
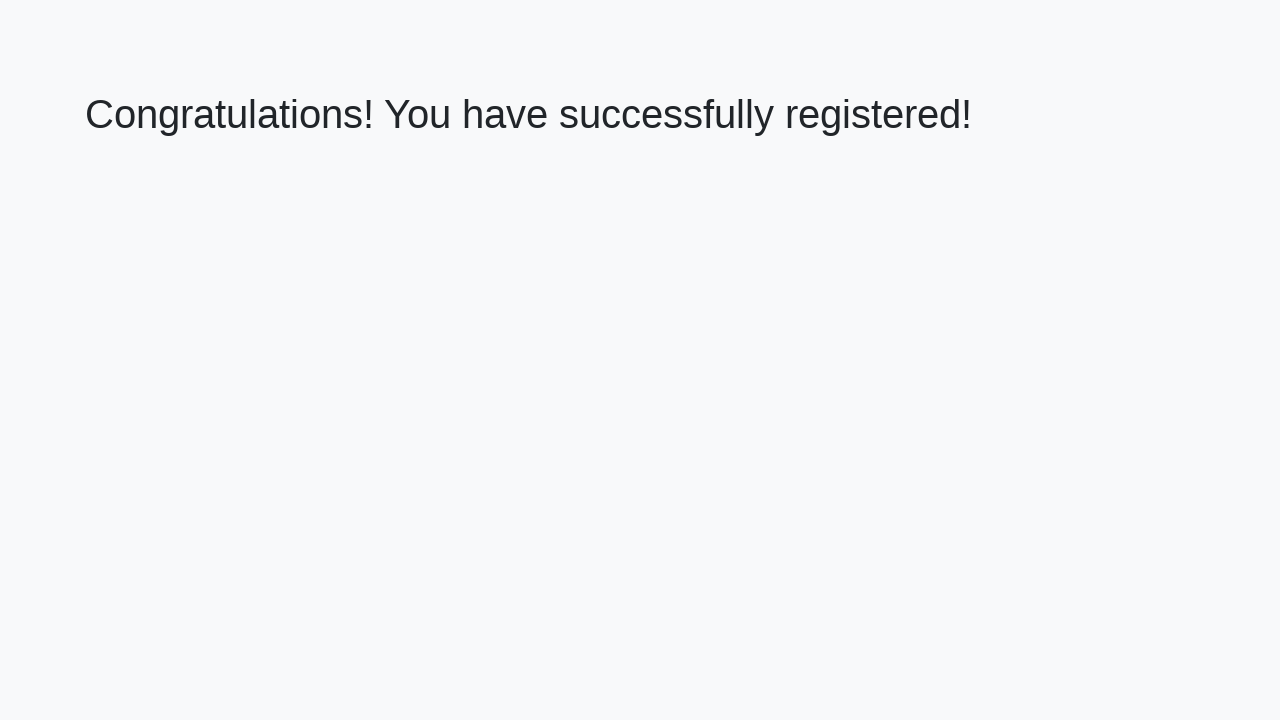

Success message heading loaded
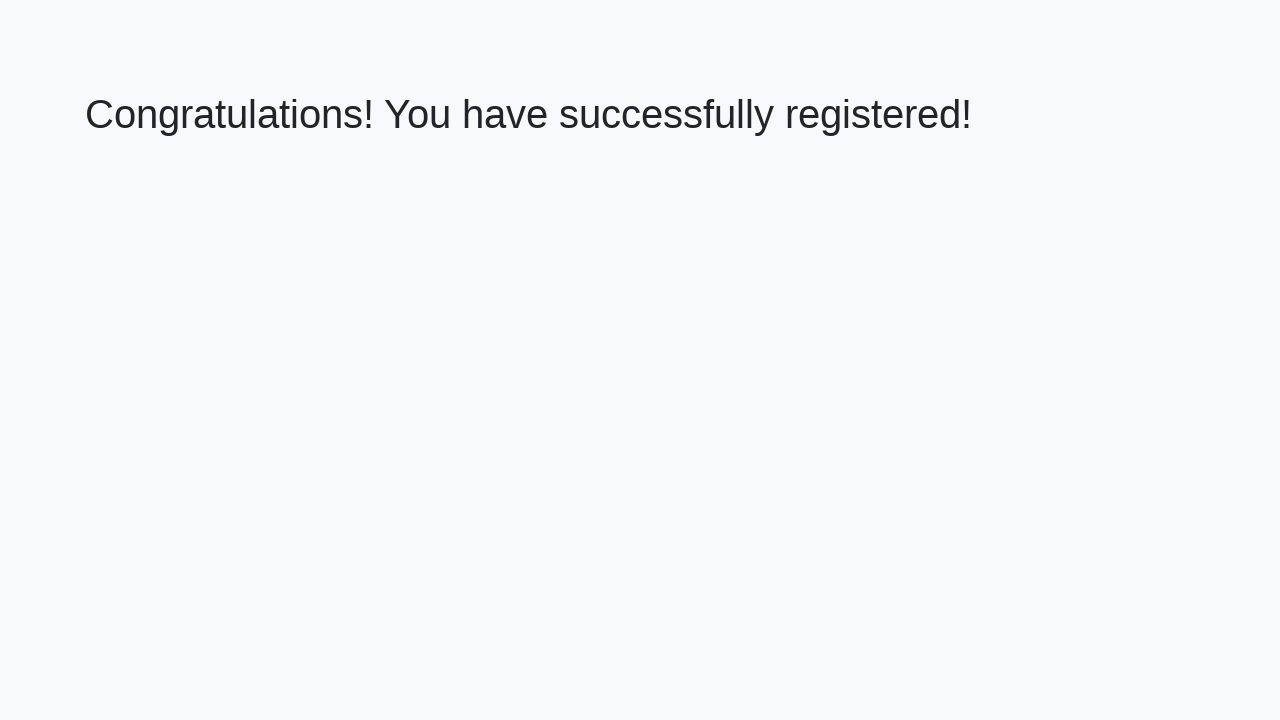

Retrieved success message text: 'Congratulations! You have successfully registered!'
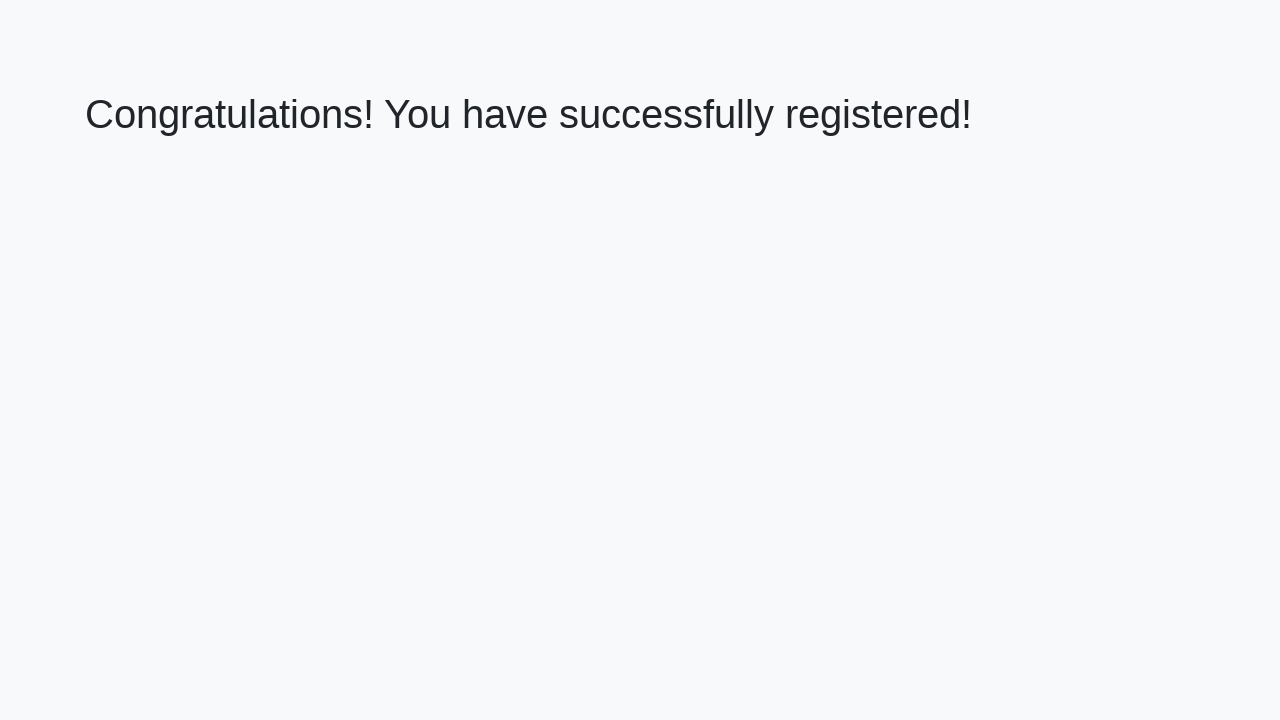

Verified success message matches expected text
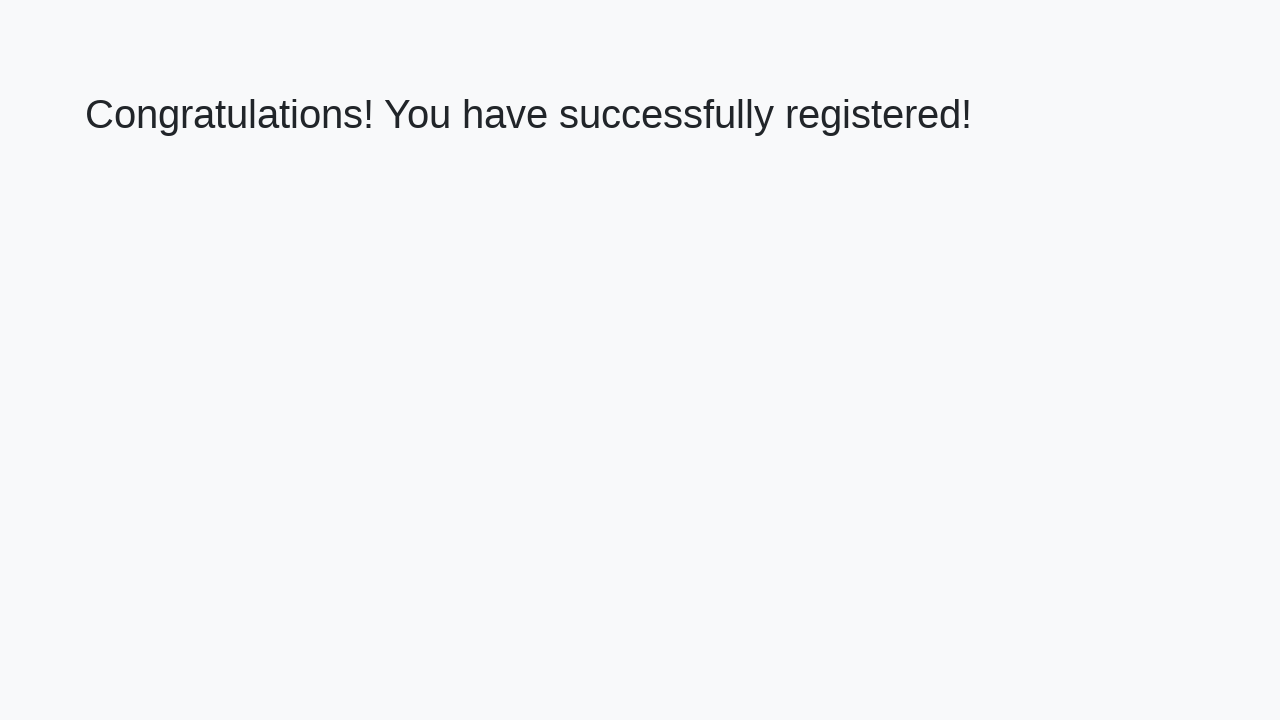

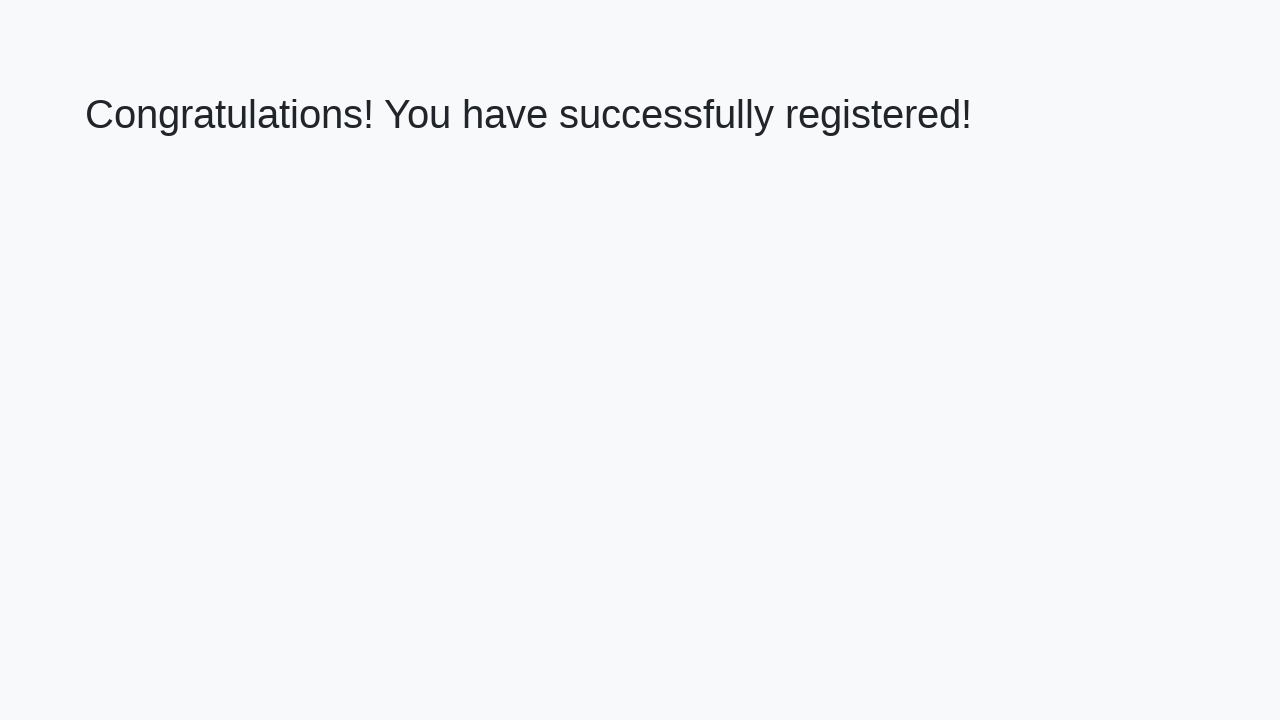